Tests dropdown and multi-select list functionality by selecting options from course and IDE dropdowns

Starting URL: https://www.hyrtutorials.com/p/html-dropdown-elements-practice.html

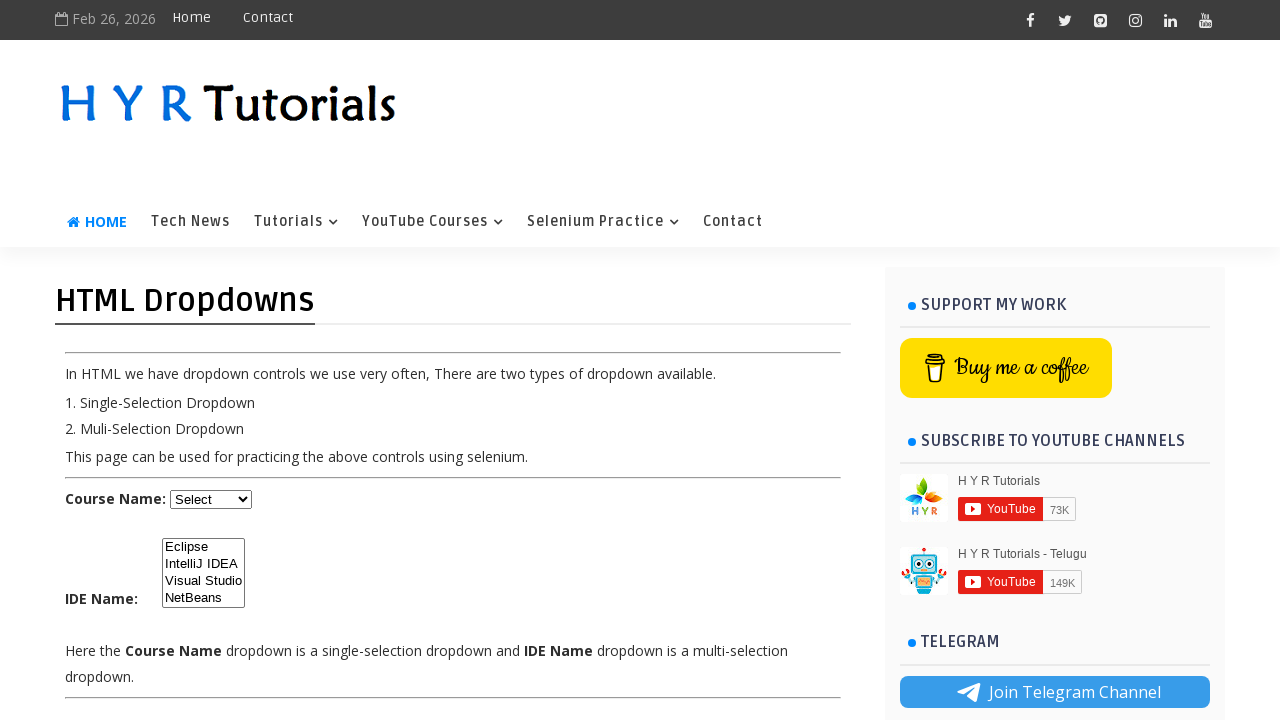

Selected index 2 from course dropdown on #course
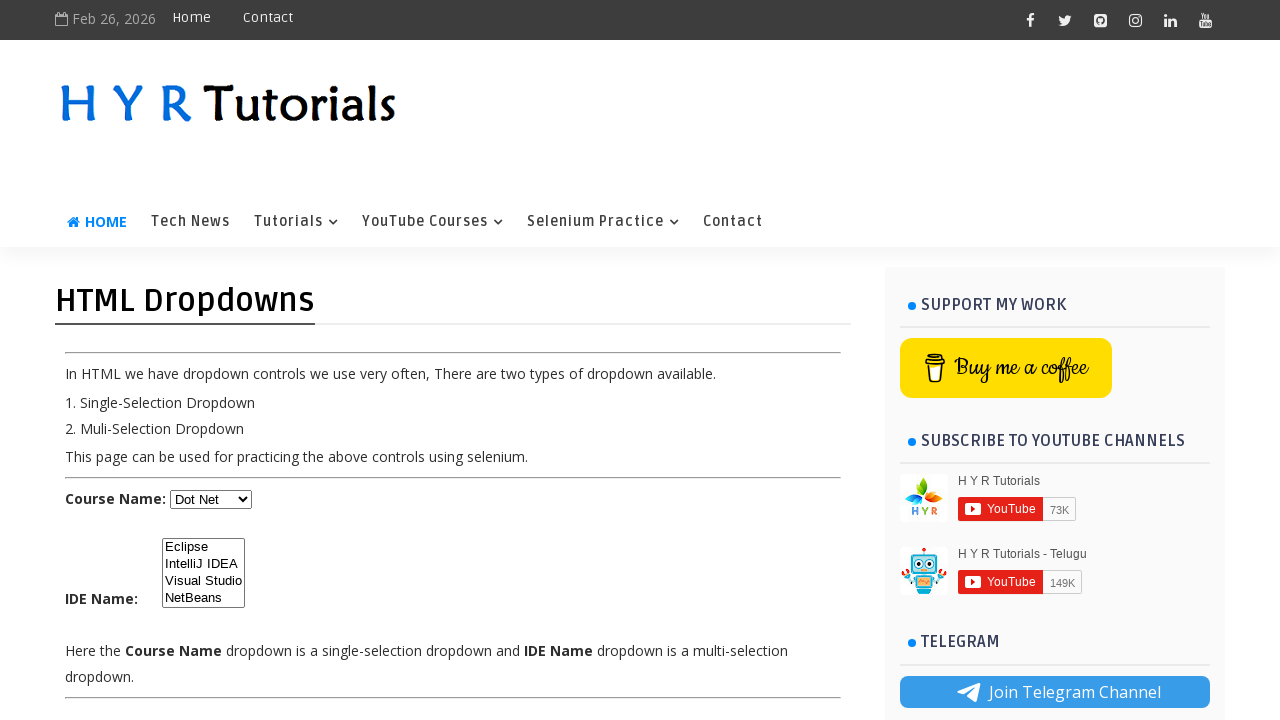

Selected index 1 from course dropdown on #course
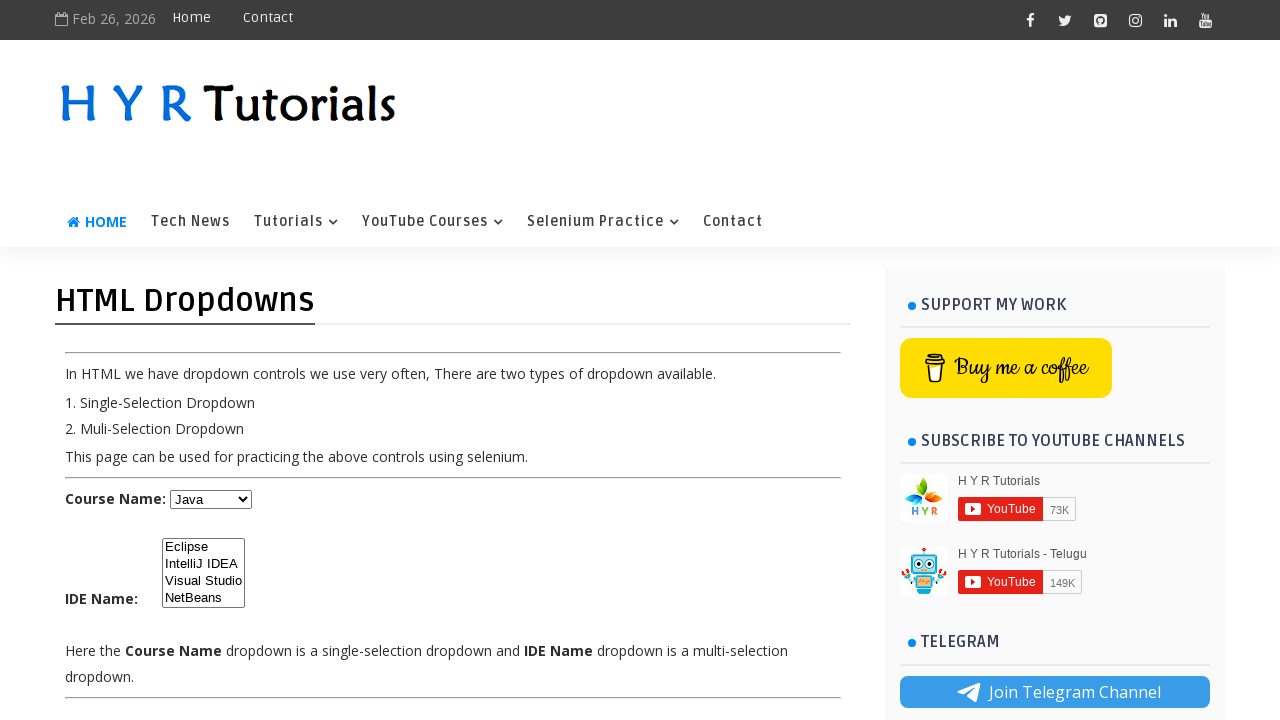

Selected index 1 from IDE multi-select list on #ide
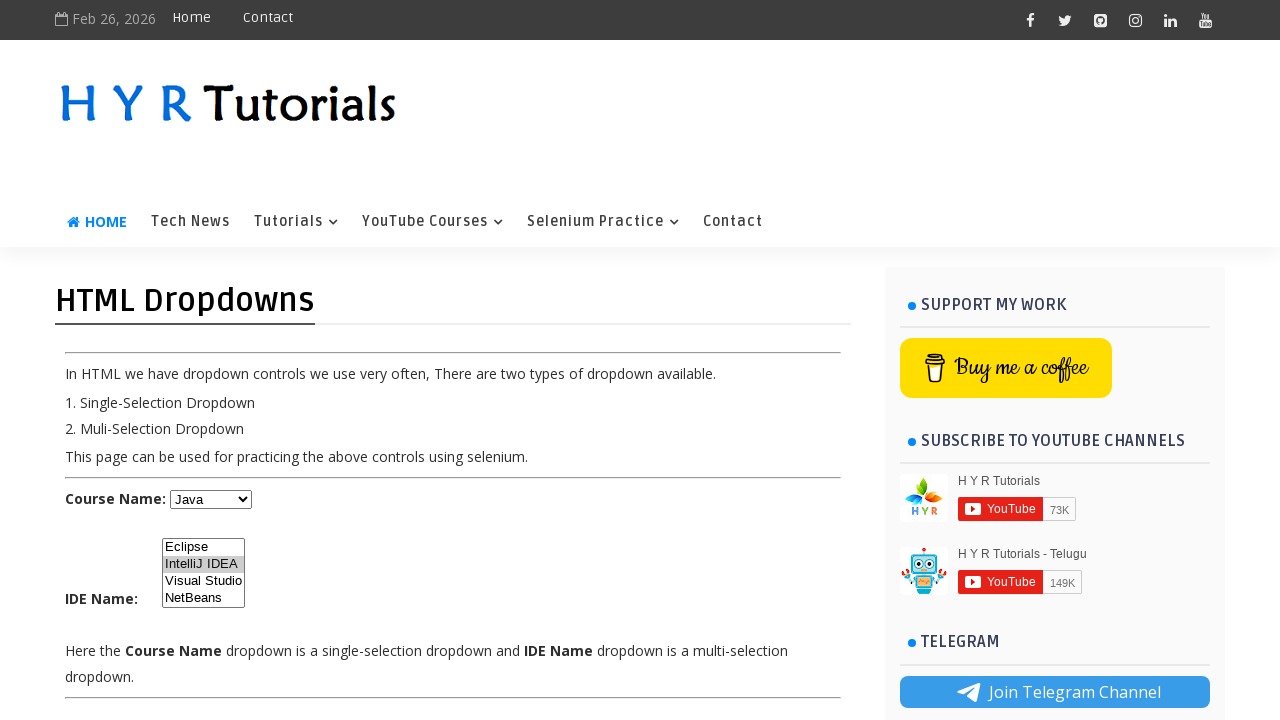

Selected index 2 from IDE multi-select list on #ide
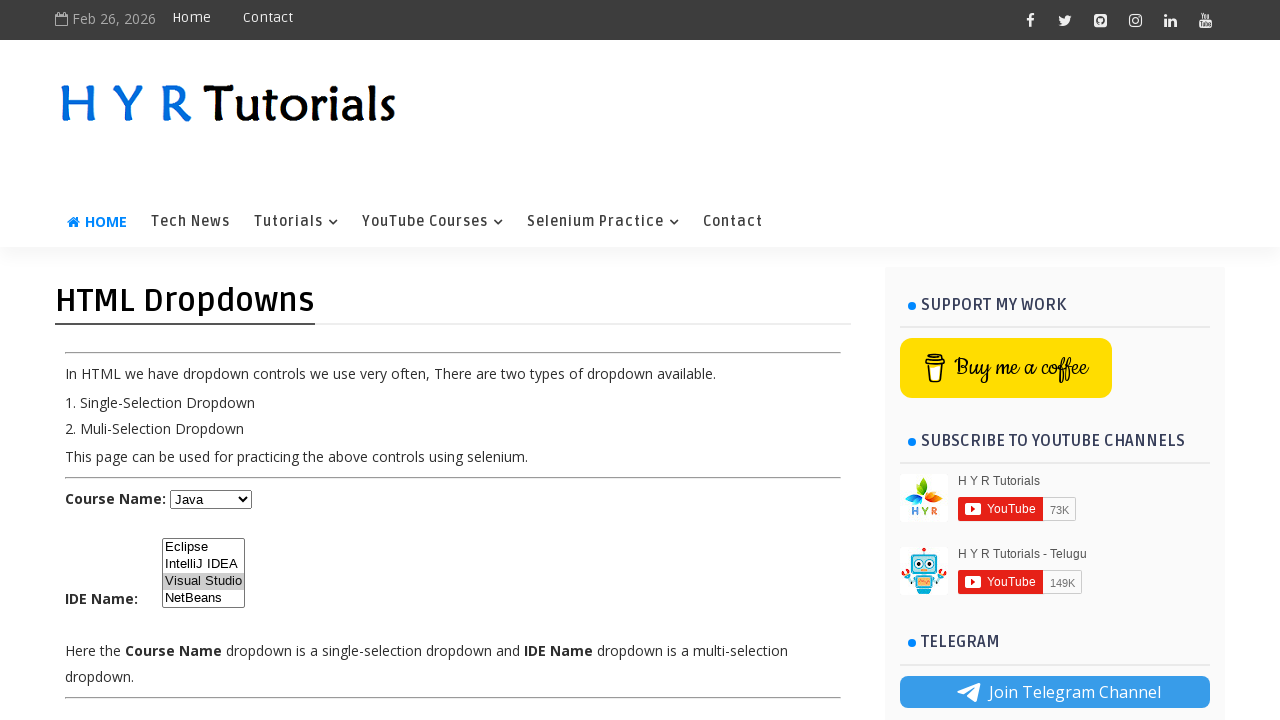

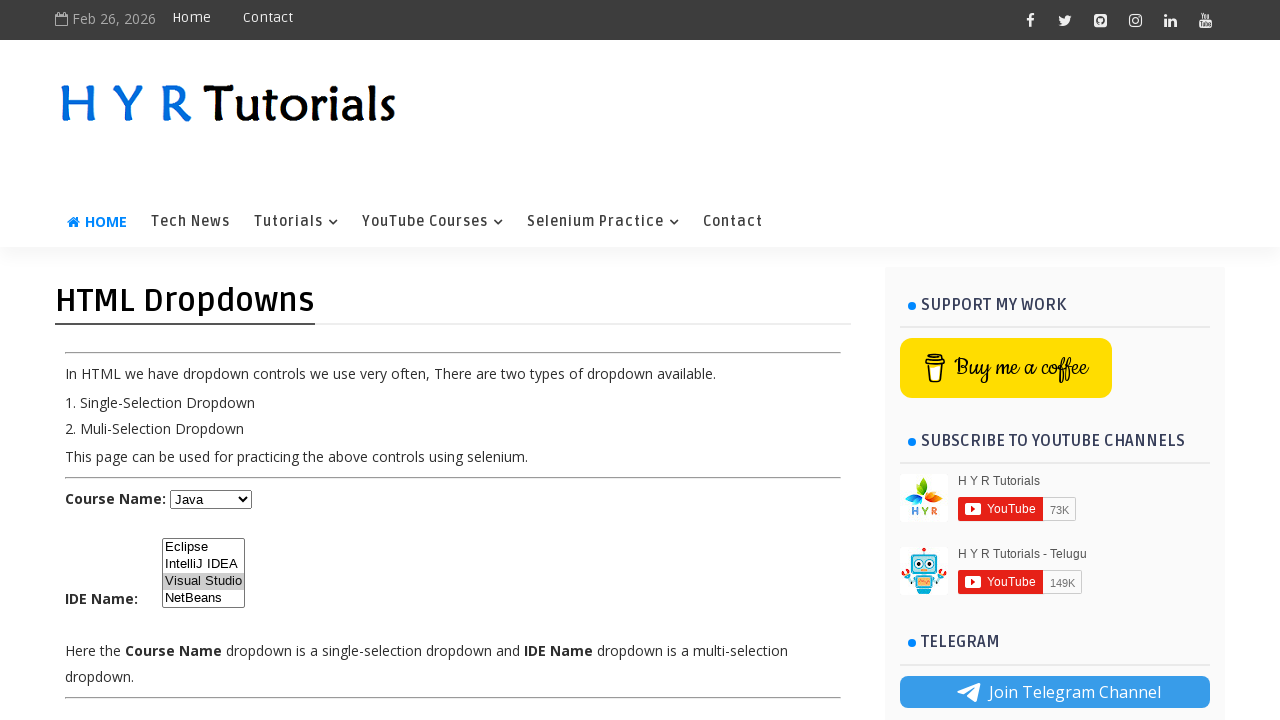